Tests editing a todo item by double-clicking, changing the text, and pressing Enter

Starting URL: https://demo.playwright.dev/todomvc

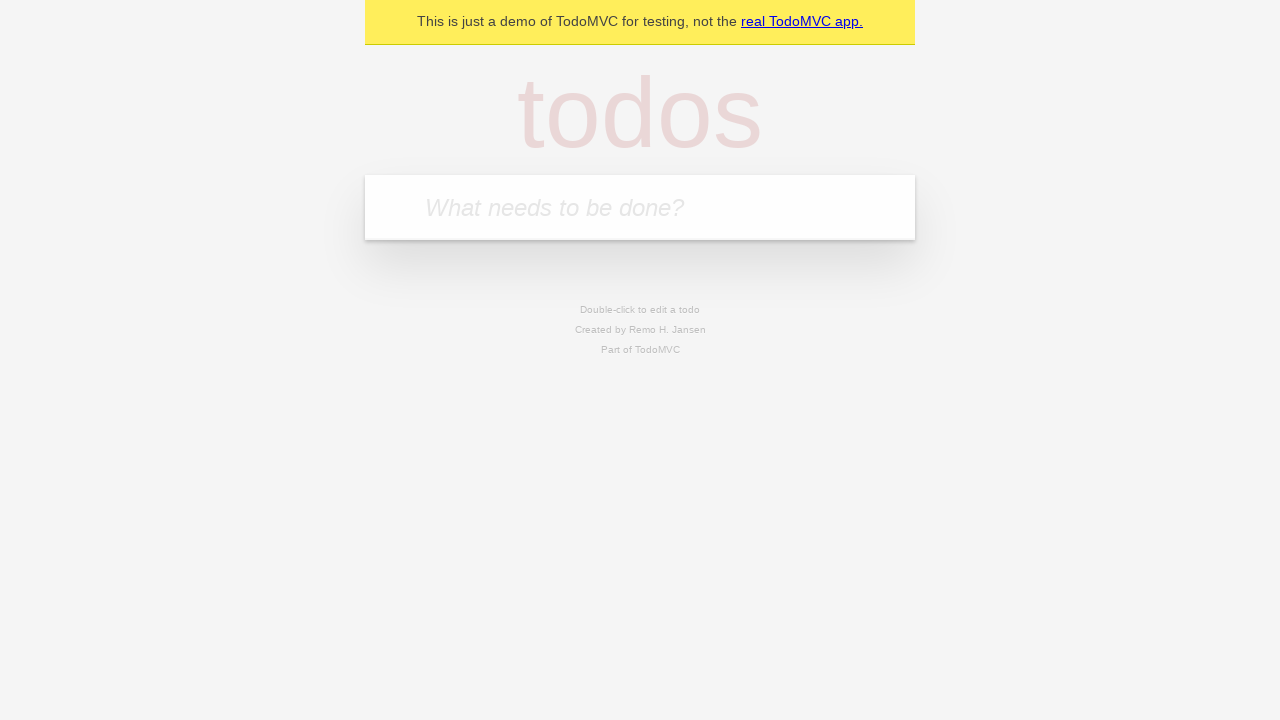

Filled todo input with 'buy some cheese' on internal:attr=[placeholder="What needs to be done?"i]
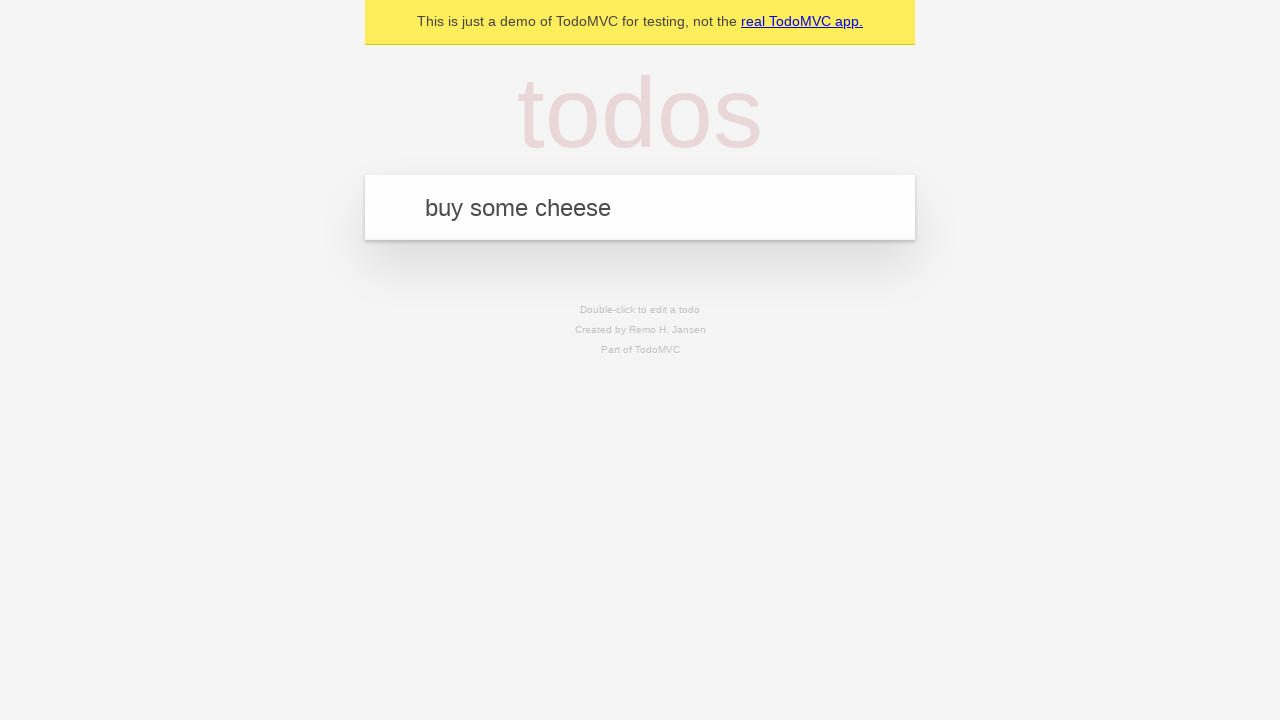

Pressed Enter to add todo 'buy some cheese' on internal:attr=[placeholder="What needs to be done?"i]
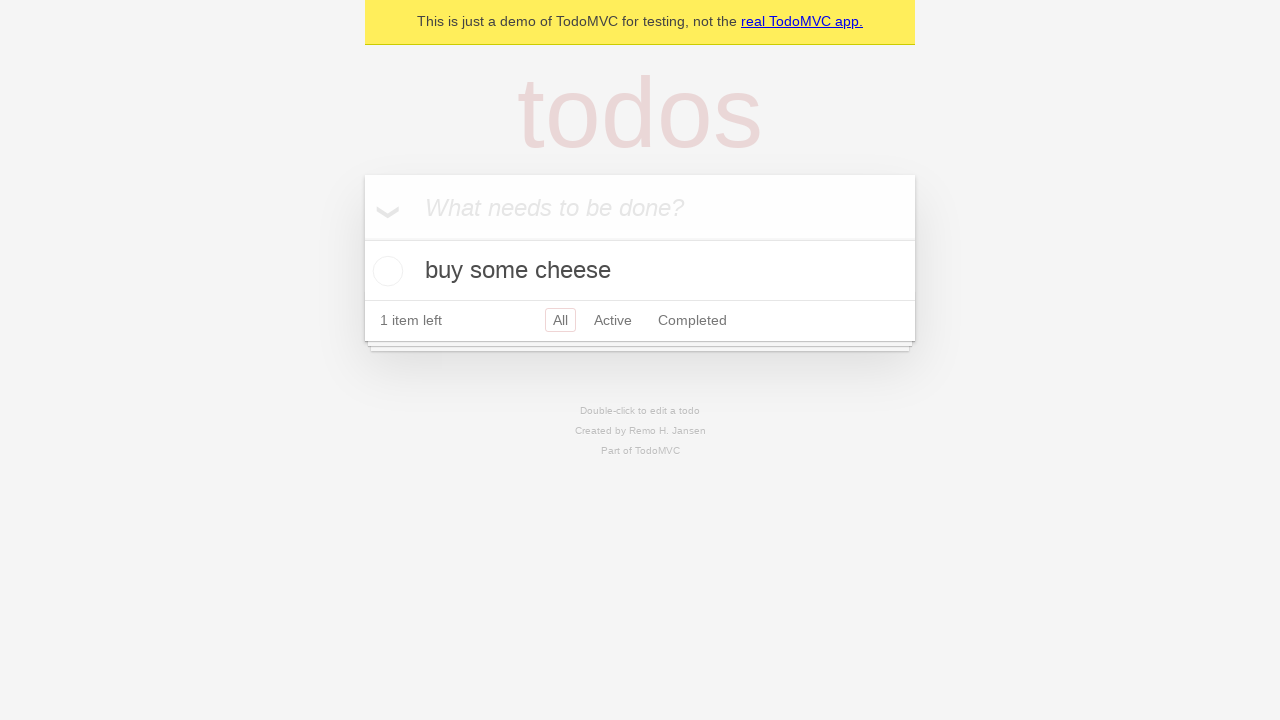

Filled todo input with 'feed the cat' on internal:attr=[placeholder="What needs to be done?"i]
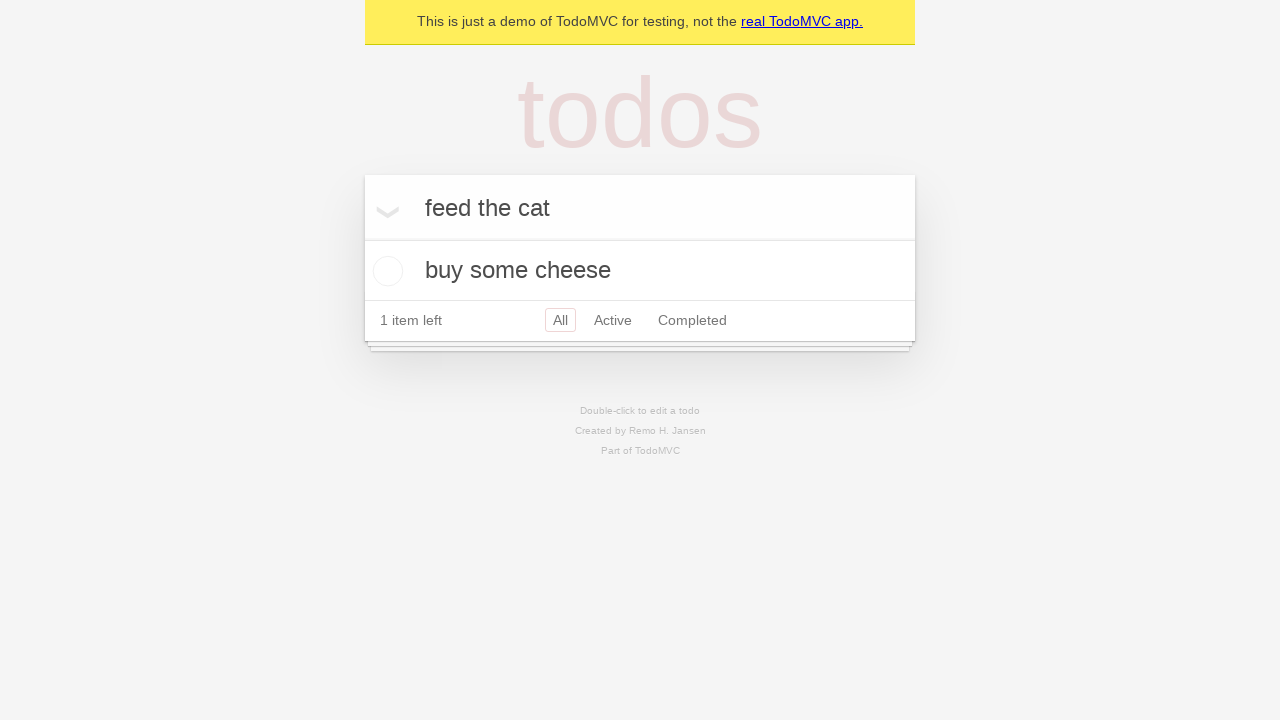

Pressed Enter to add todo 'feed the cat' on internal:attr=[placeholder="What needs to be done?"i]
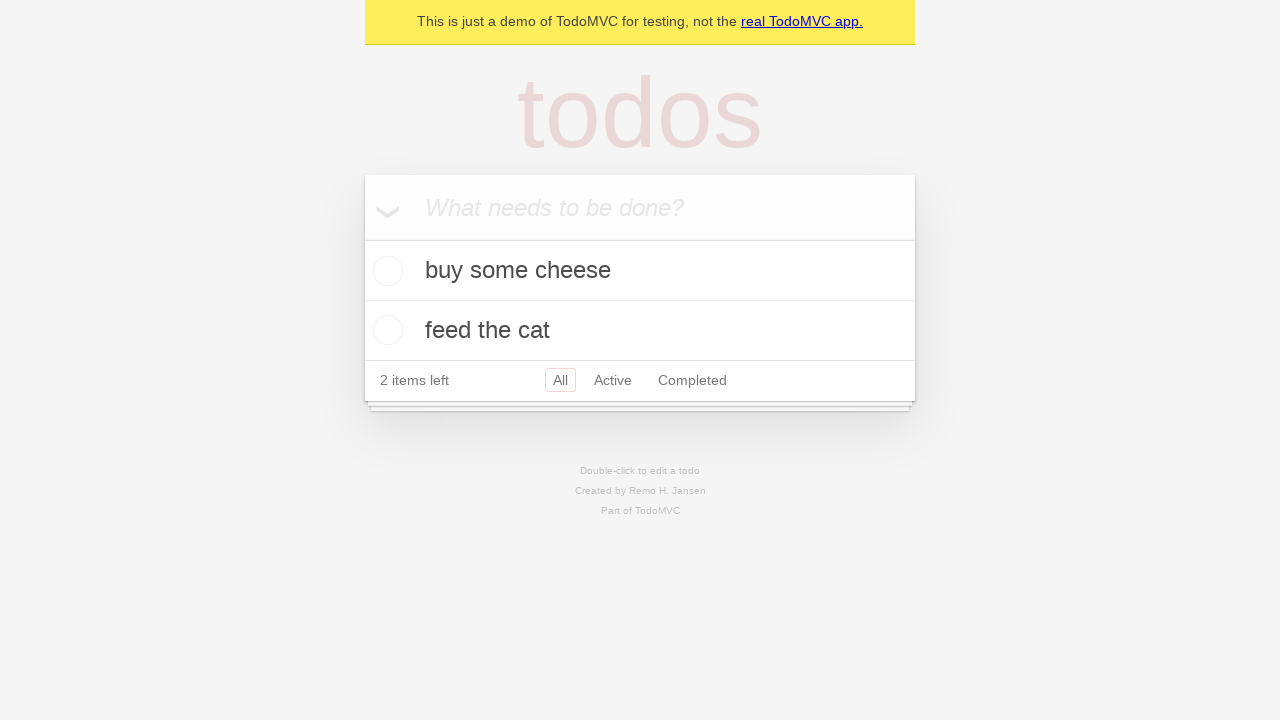

Filled todo input with 'book a doctors appointment' on internal:attr=[placeholder="What needs to be done?"i]
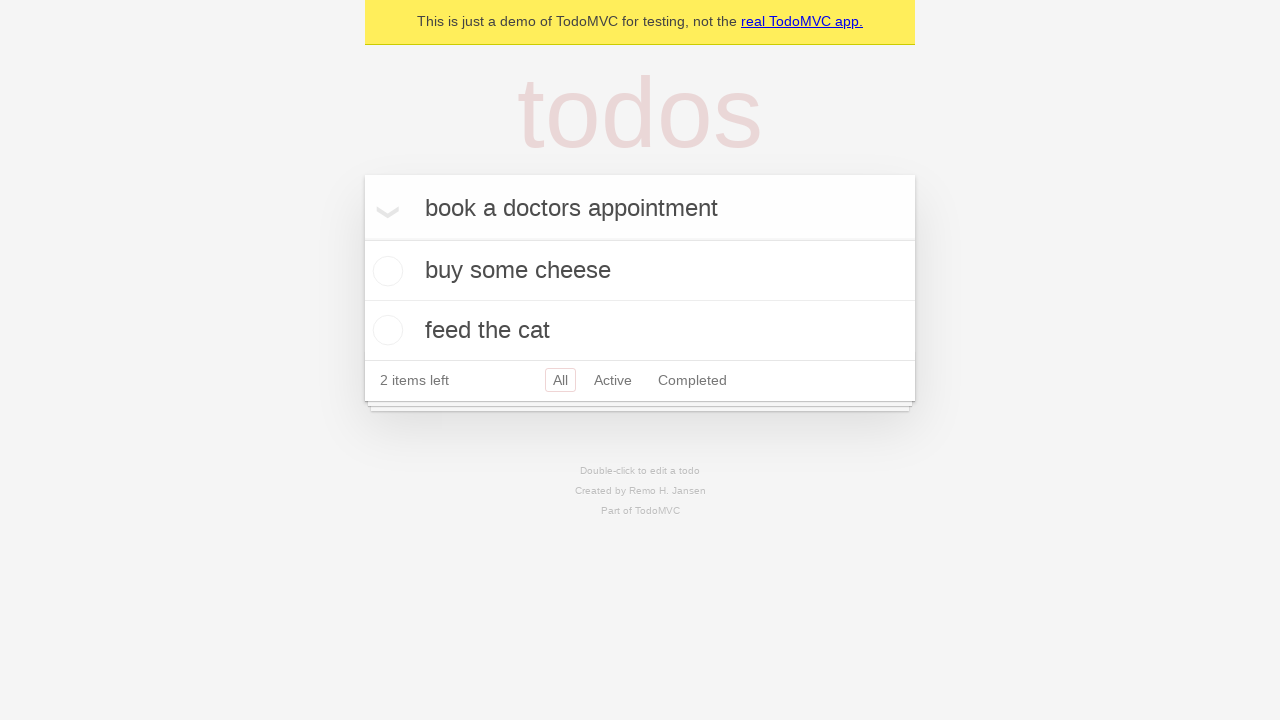

Pressed Enter to add todo 'book a doctors appointment' on internal:attr=[placeholder="What needs to be done?"i]
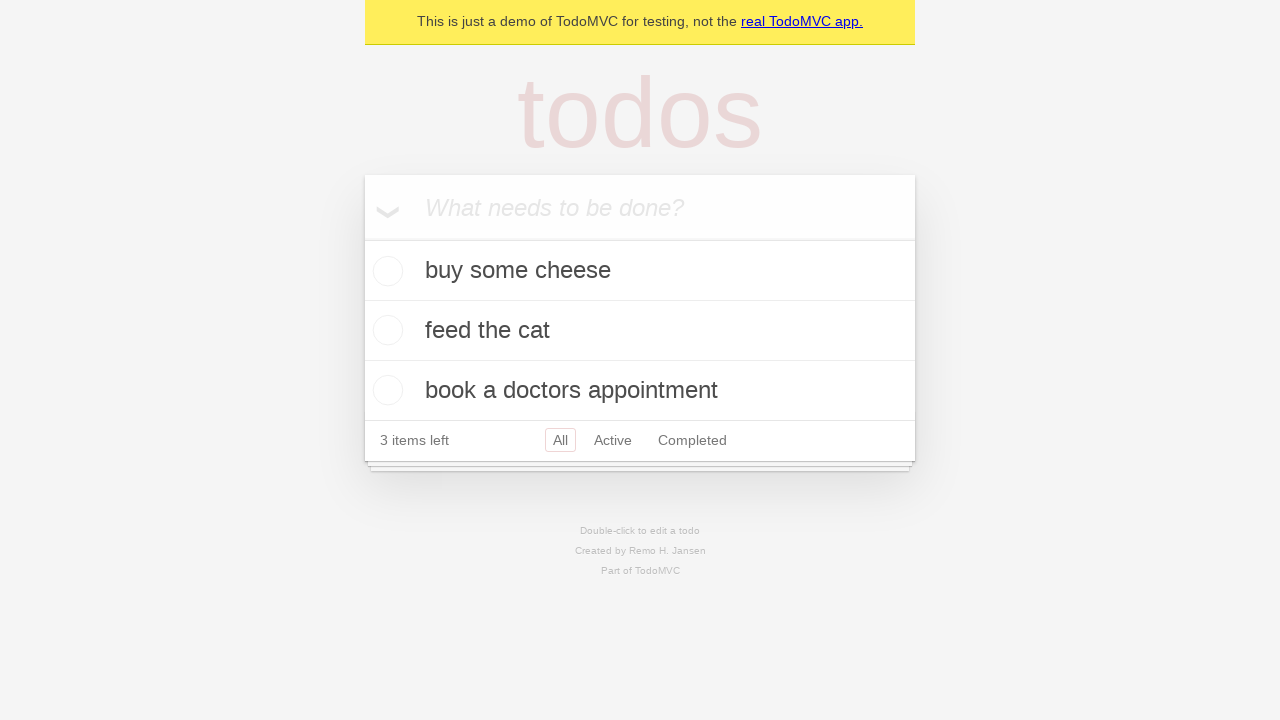

Waited for all 3 todo items to be added to the list
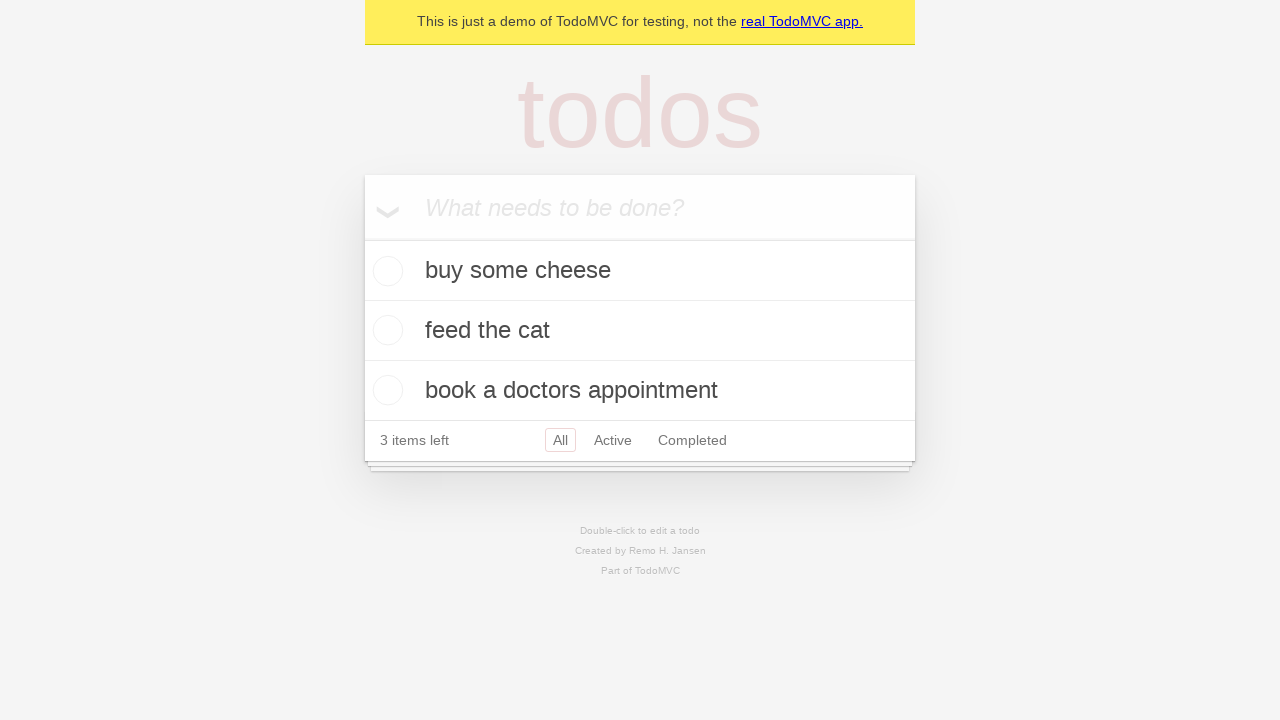

Double-clicked on second todo item to enter edit mode at (640, 331) on internal:testid=[data-testid="todo-item"s] >> nth=1
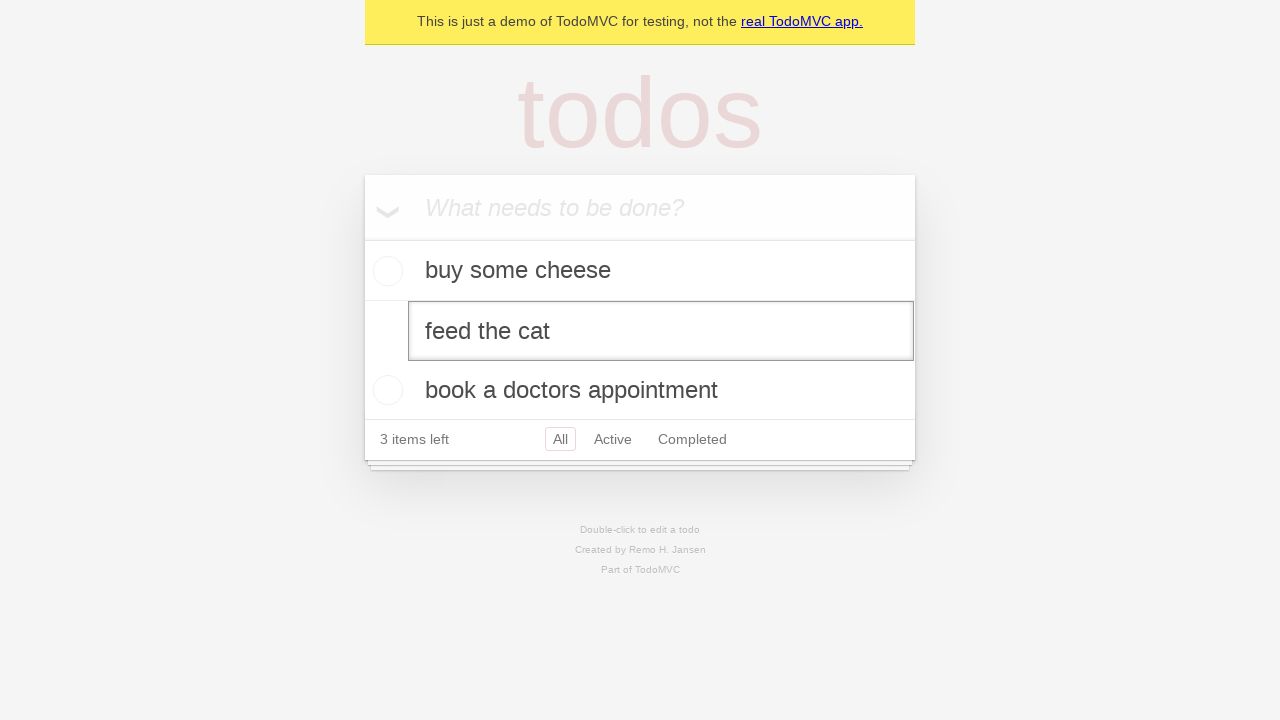

Changed todo text to 'buy some sausages' on internal:testid=[data-testid="todo-item"s] >> nth=1 >> internal:role=textbox[nam
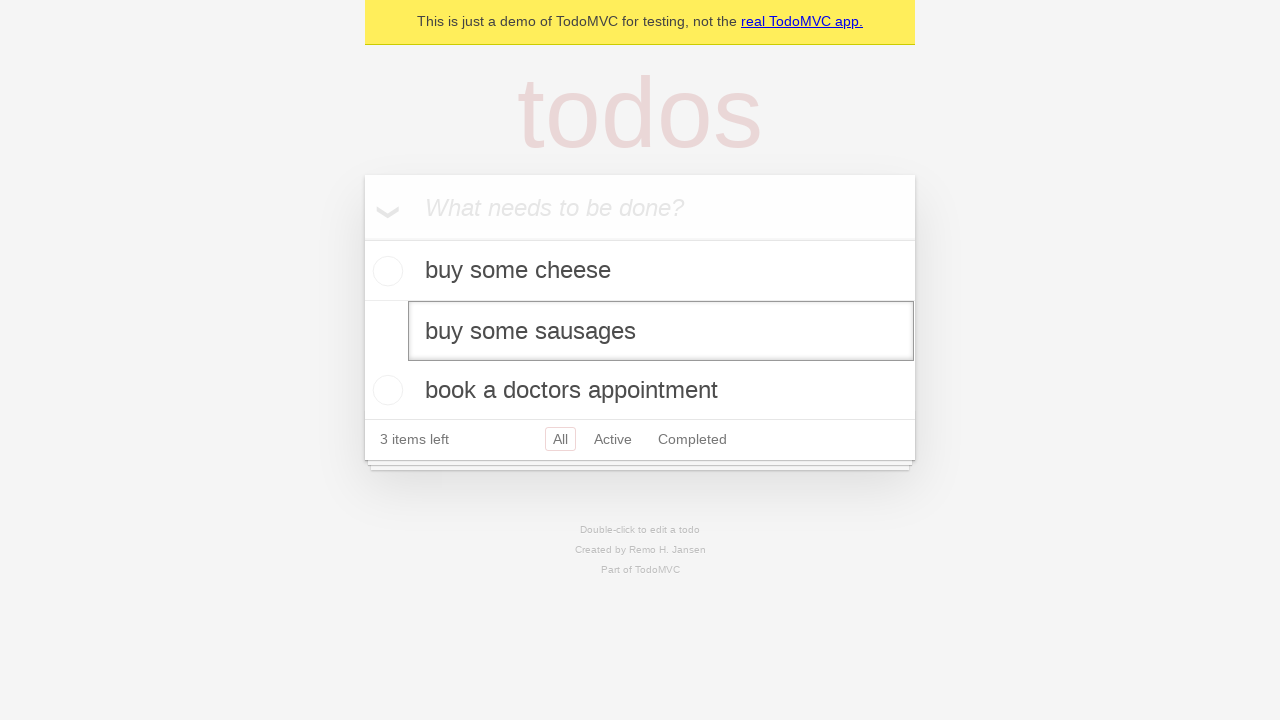

Pressed Enter to confirm the edit on internal:testid=[data-testid="todo-item"s] >> nth=1 >> internal:role=textbox[nam
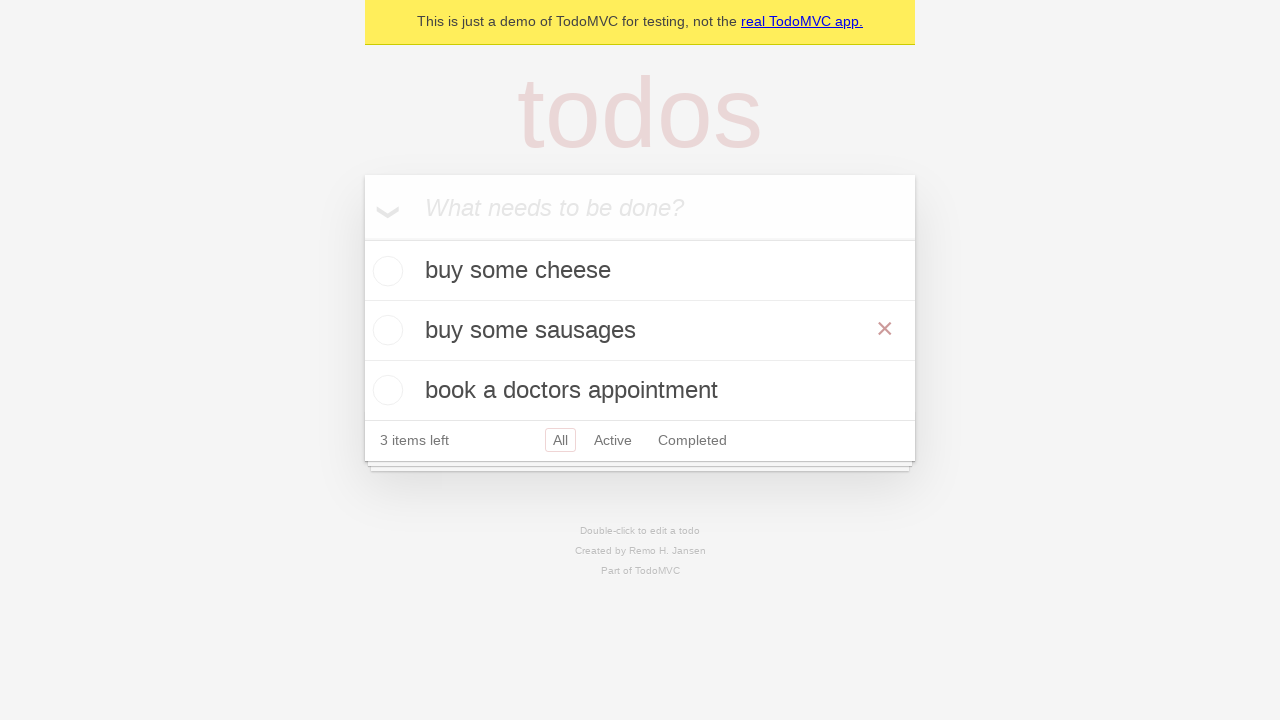

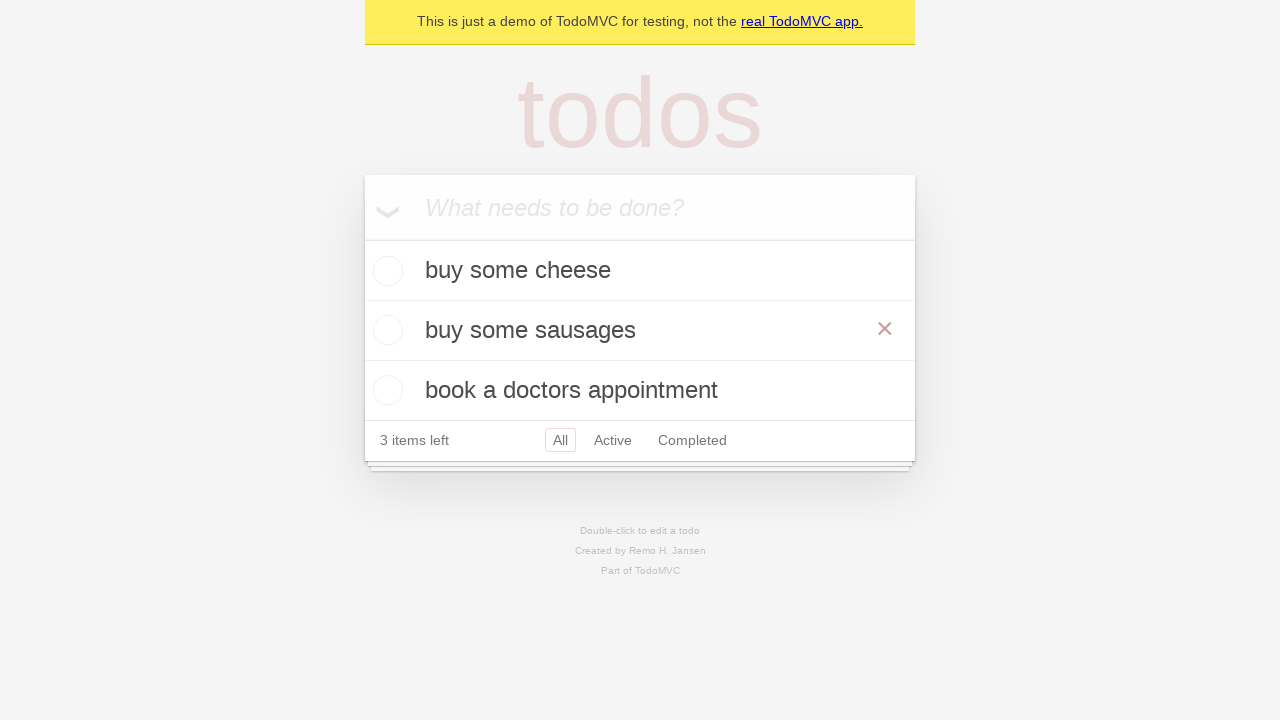